Tests a math puzzle page by reading an input value, calculating log(abs(12*sin(x))), filling in the answer, checking required checkboxes, and submitting the form

Starting URL: http://suninjuly.github.io/math.html

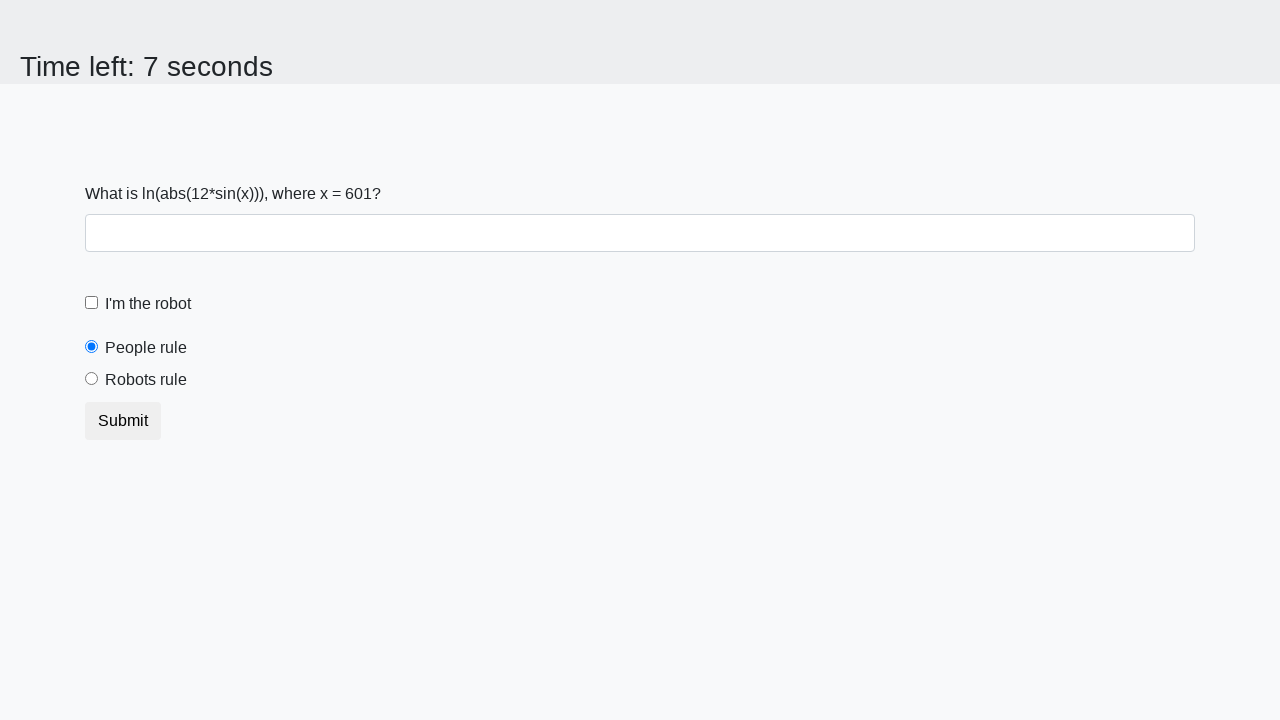

Located the input value element
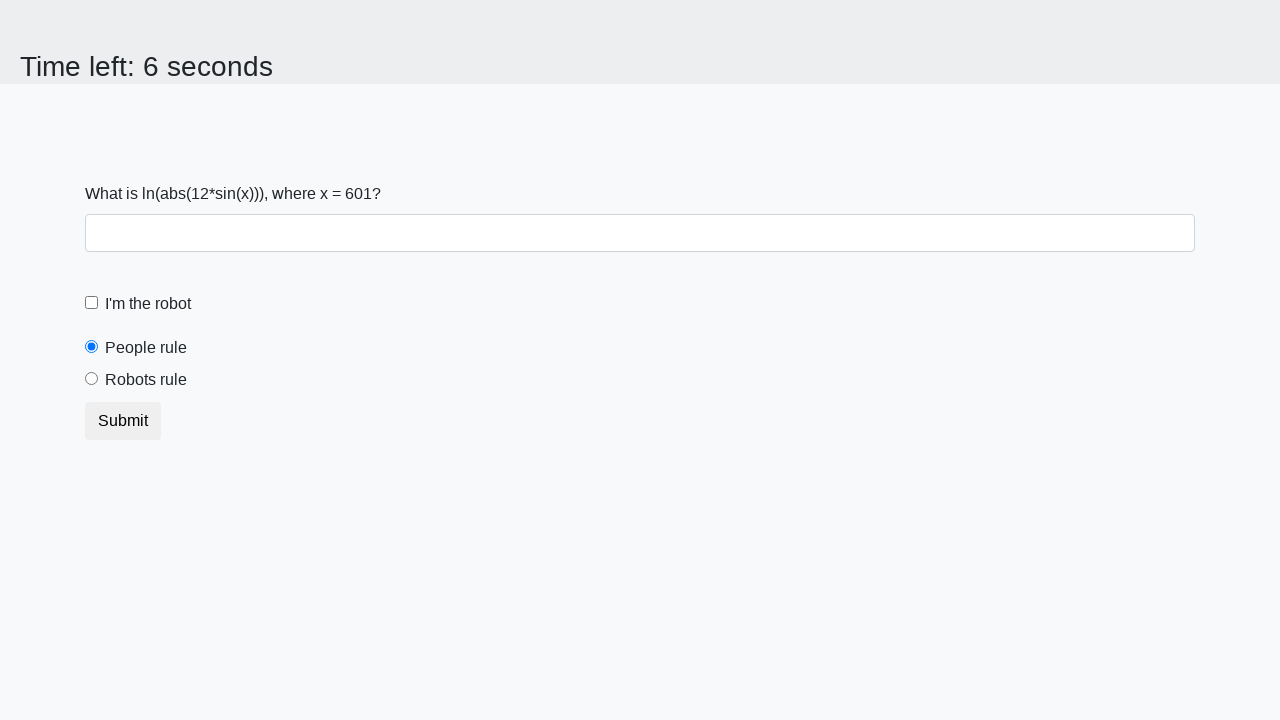

Read x value from page: 601
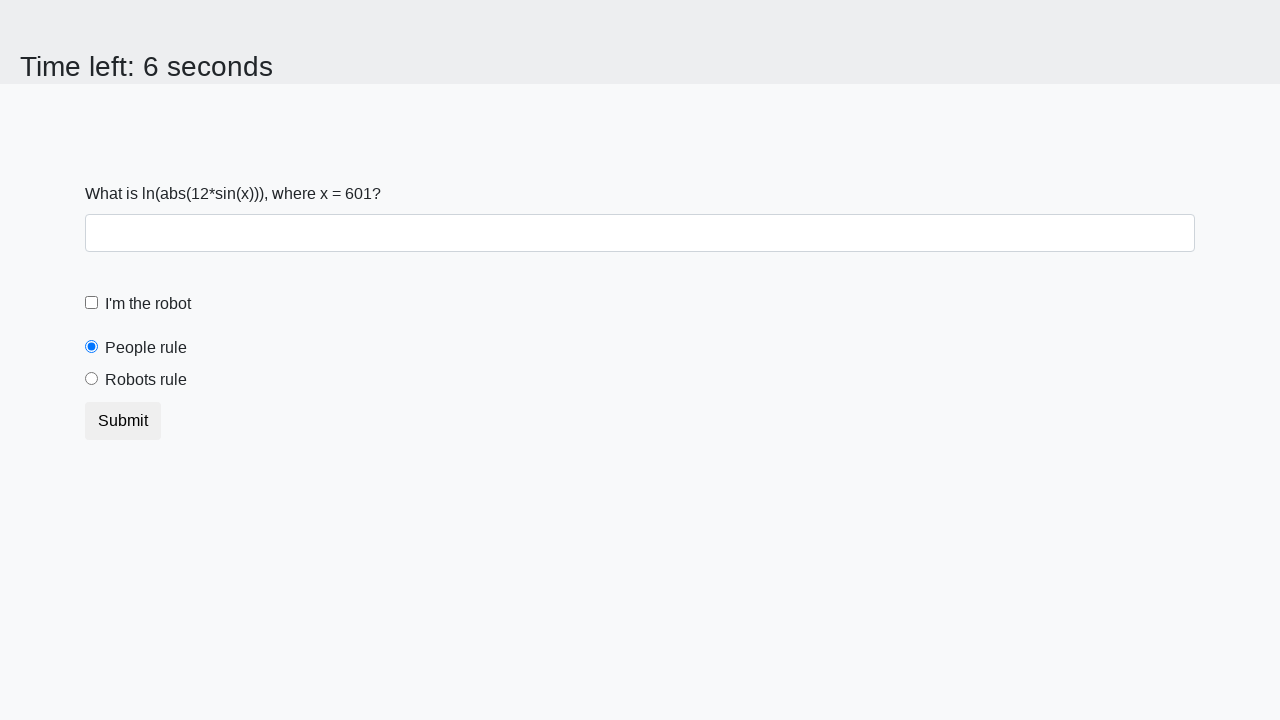

Calculated answer using log(abs(12*sin(601))): 2.282517958364246
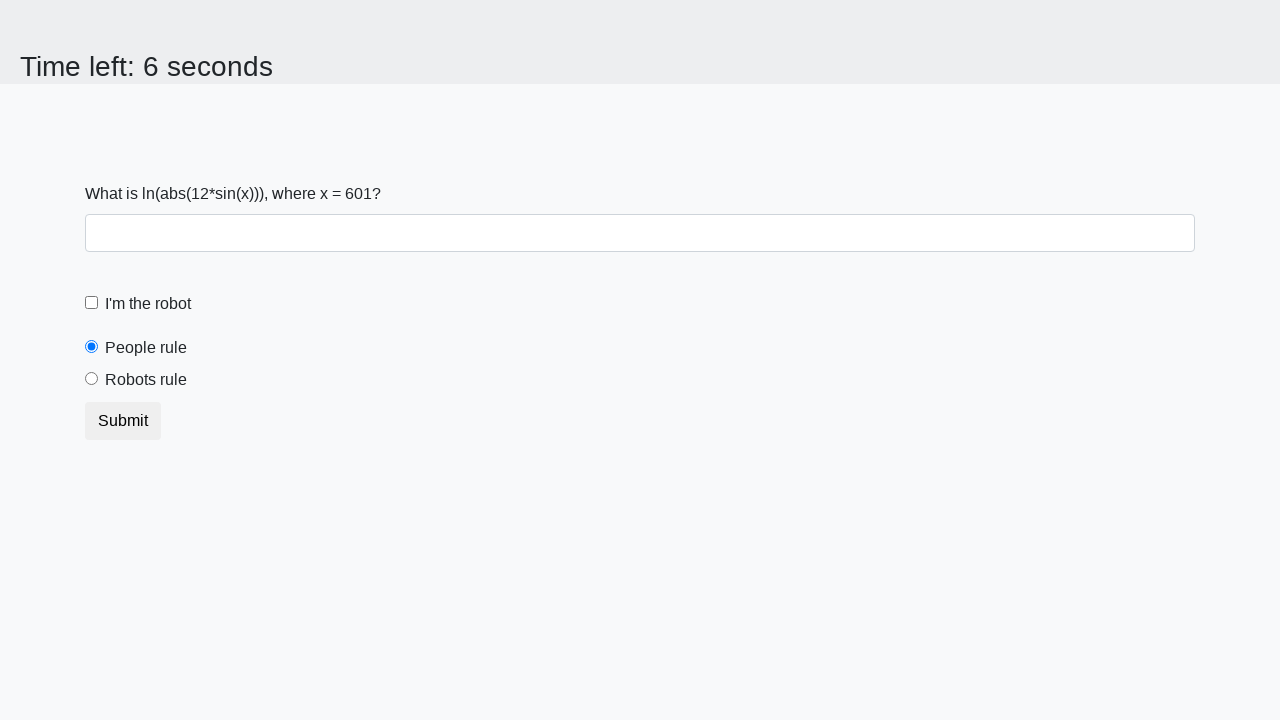

Filled answer field with calculated value: 2.282517958364246 on #answer.form-control
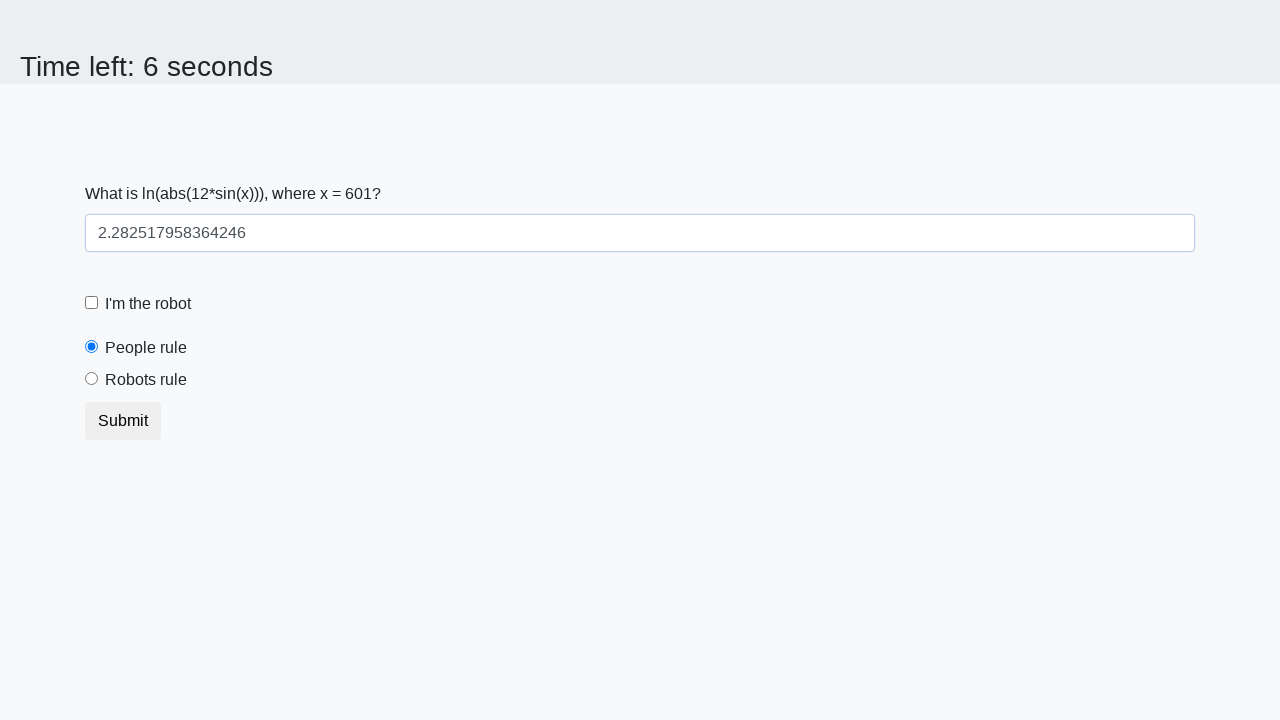

Checked the robot checkbox at (92, 303) on #robotCheckbox
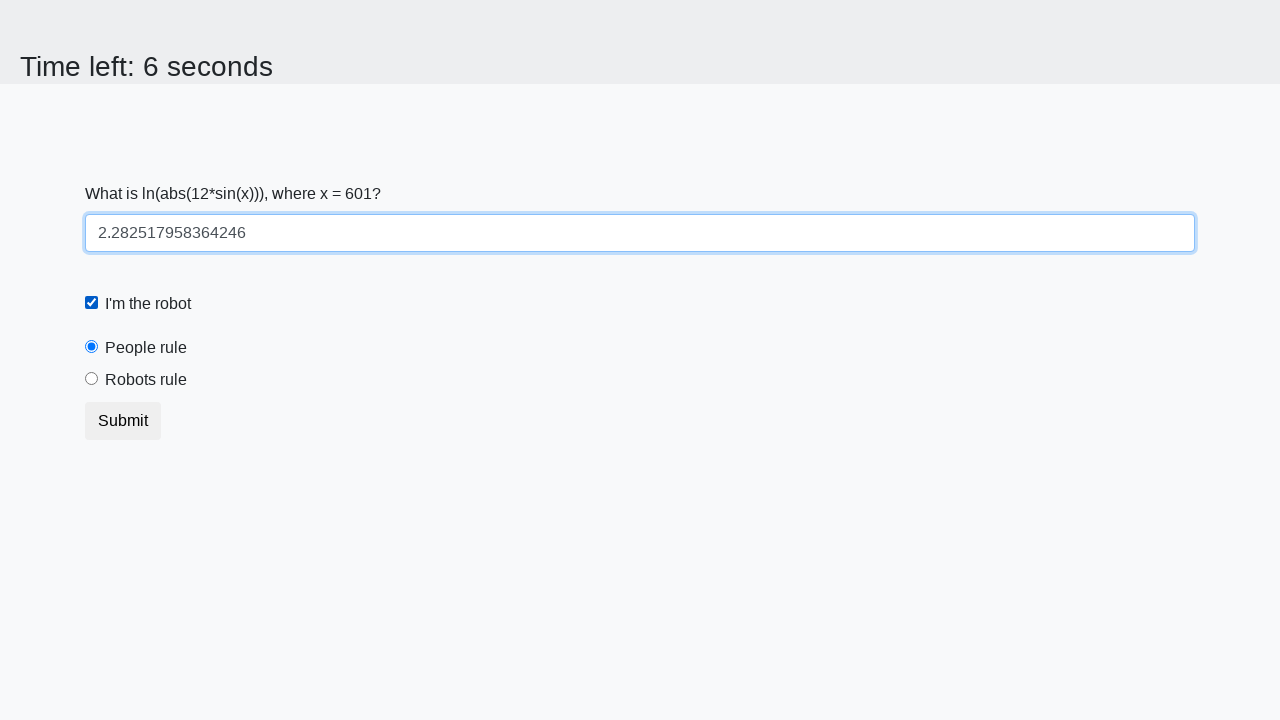

Checked the robots rule checkbox at (92, 379) on #robotsRule
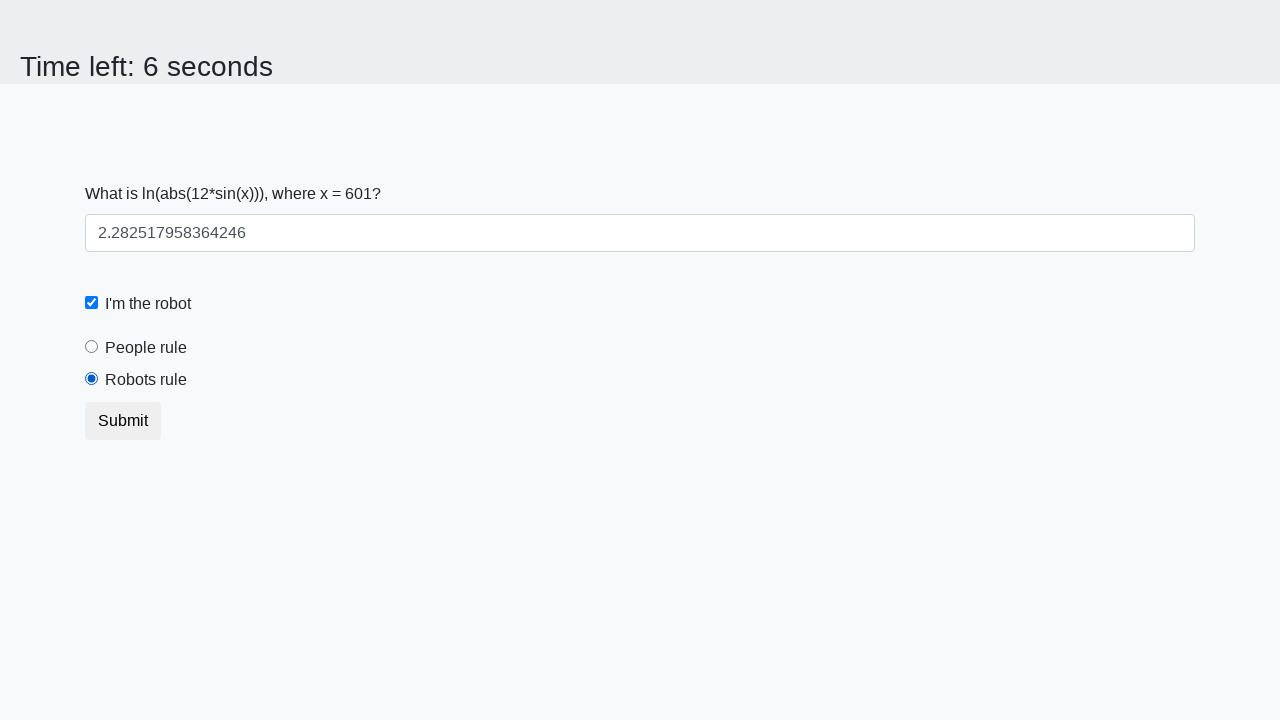

Clicked the submit button at (123, 421) on .btn.btn-default
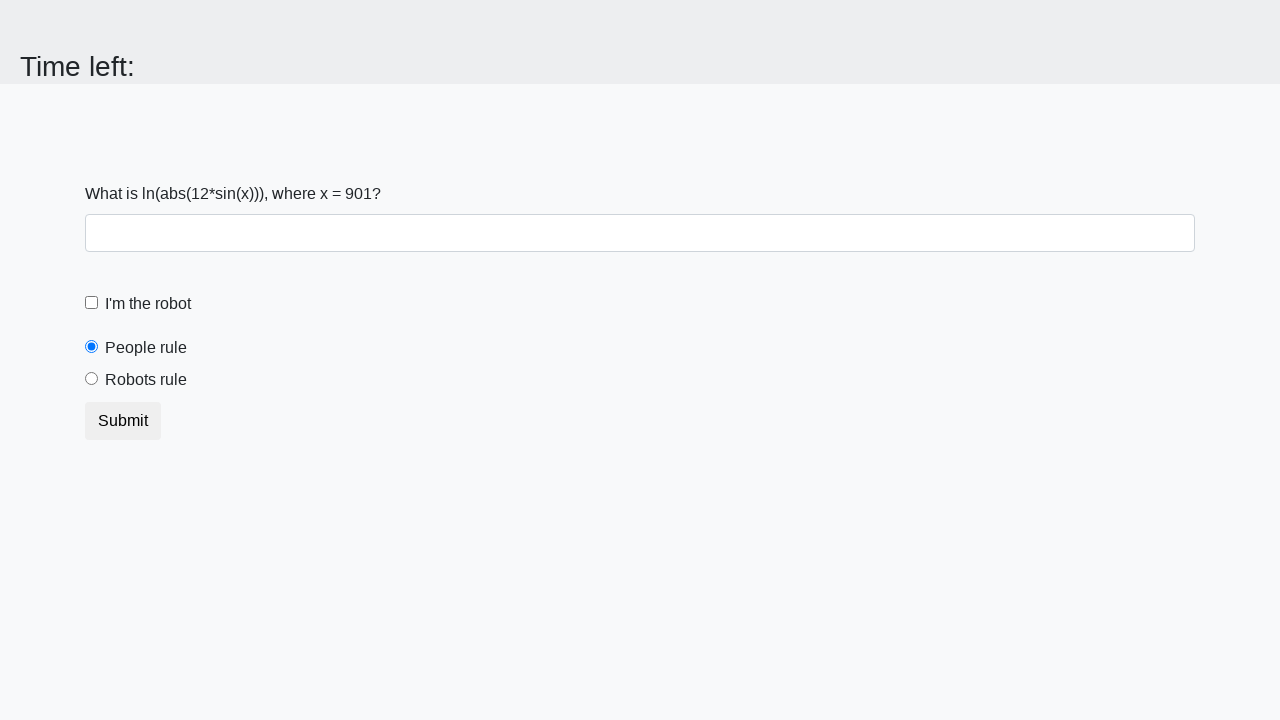

Waited 2 seconds for submission to complete
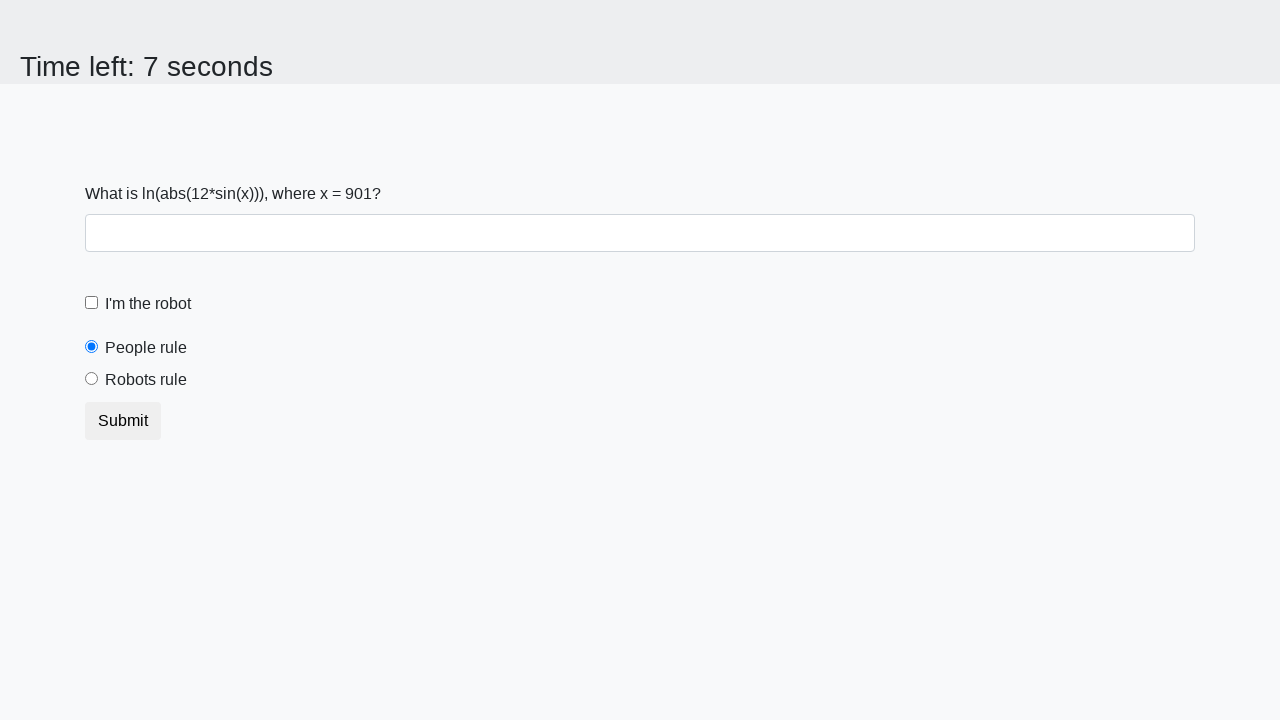

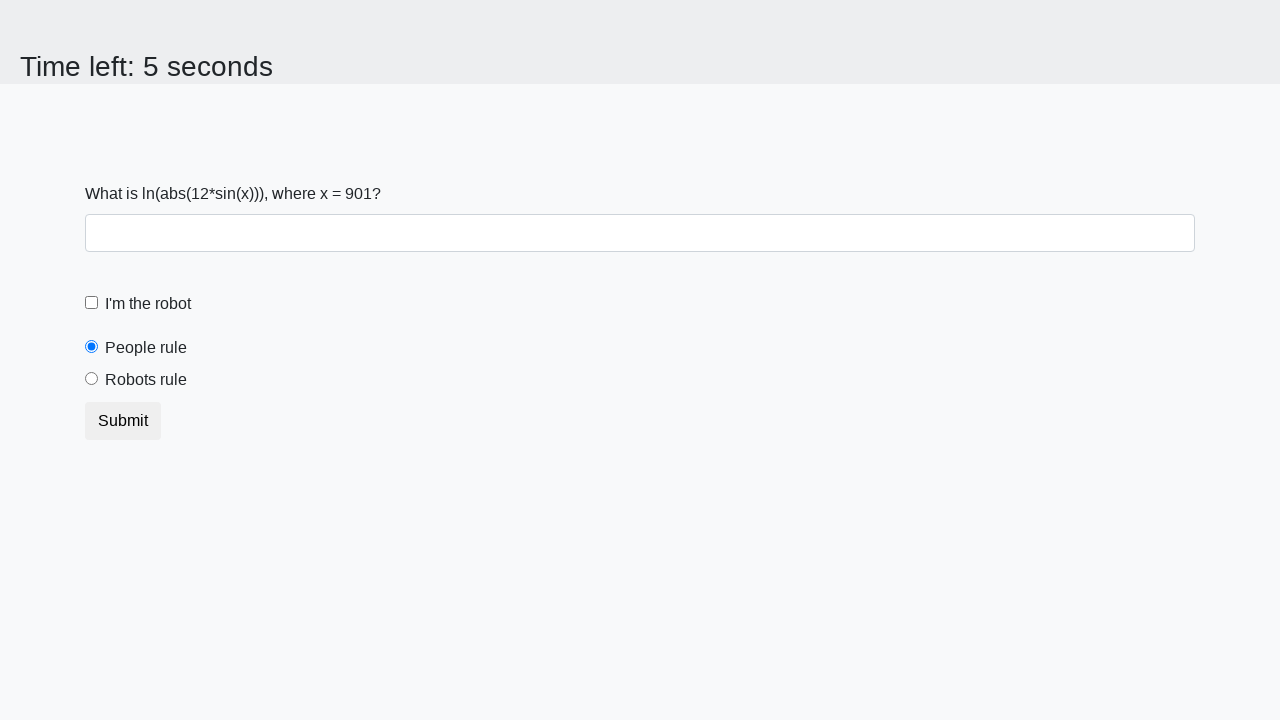